Tests the train search functionality on erail.in by entering source station (MAS - Chennai) and destination station (SBC - Bangalore), then verifies train results are displayed

Starting URL: https://erail.in/

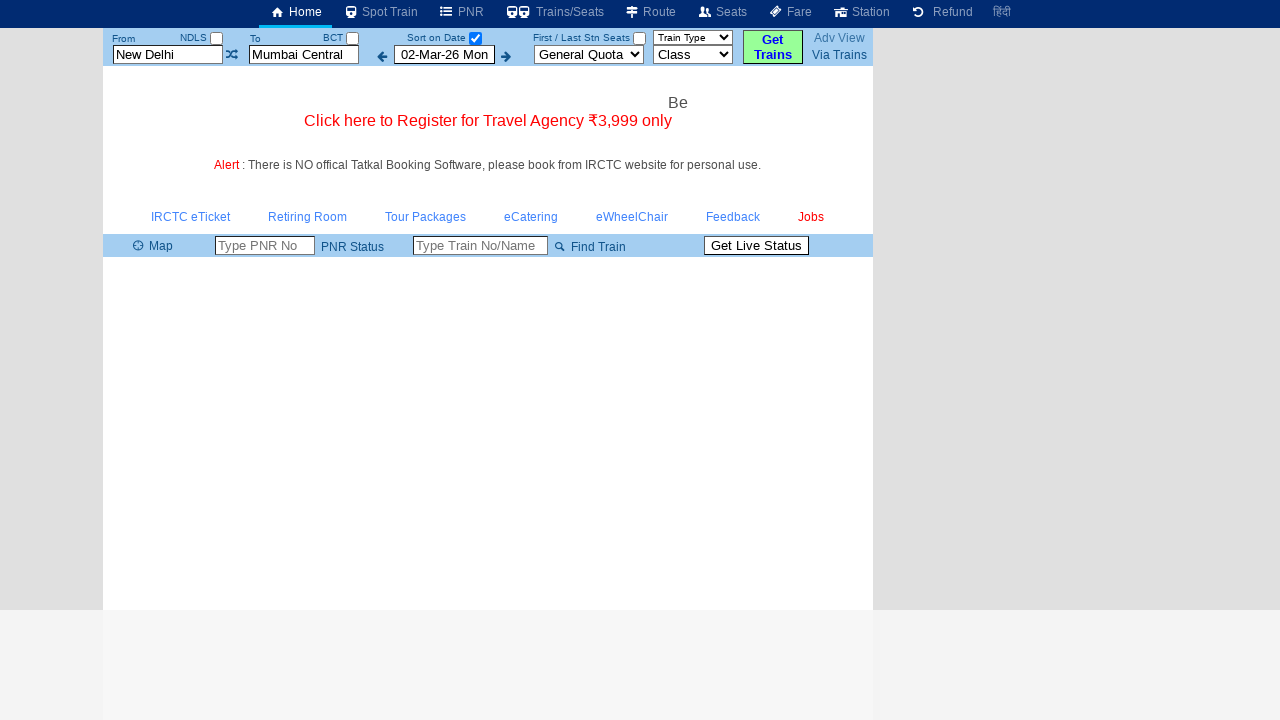

Clicked date-only checkbox at (475, 38) on #chkSelectDateOnly
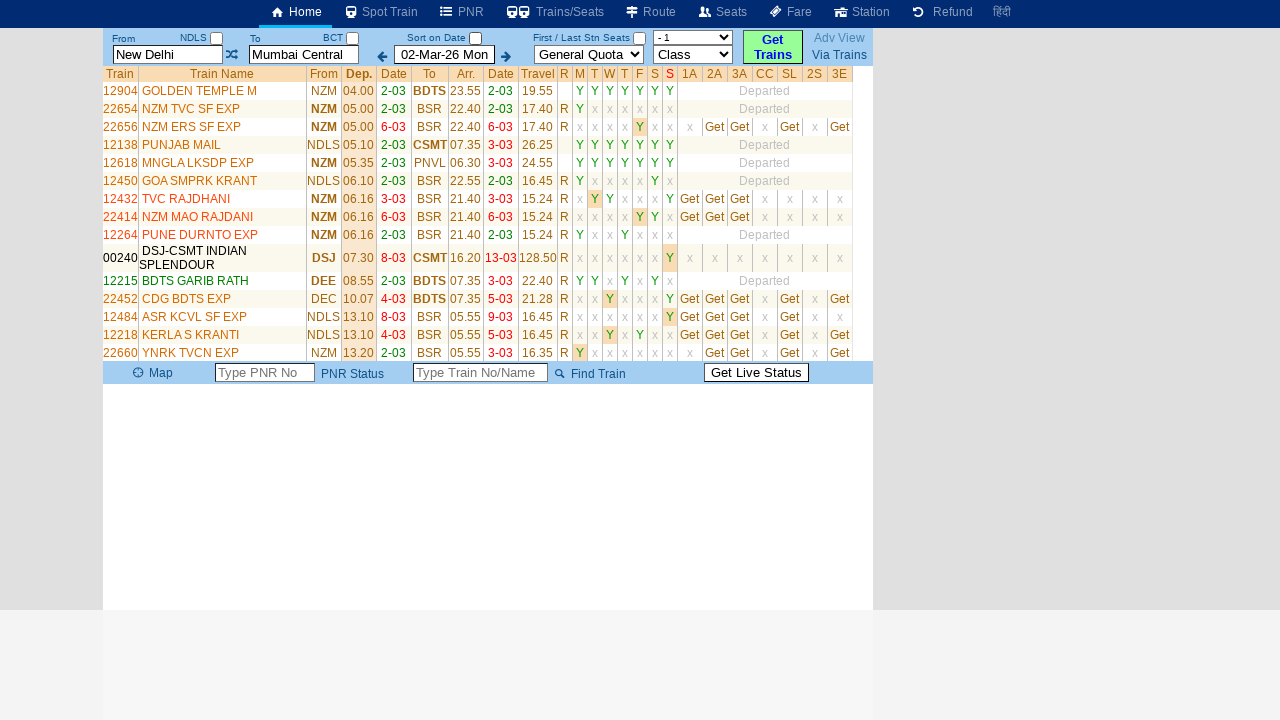

Cleared source station field on #txtStationFrom
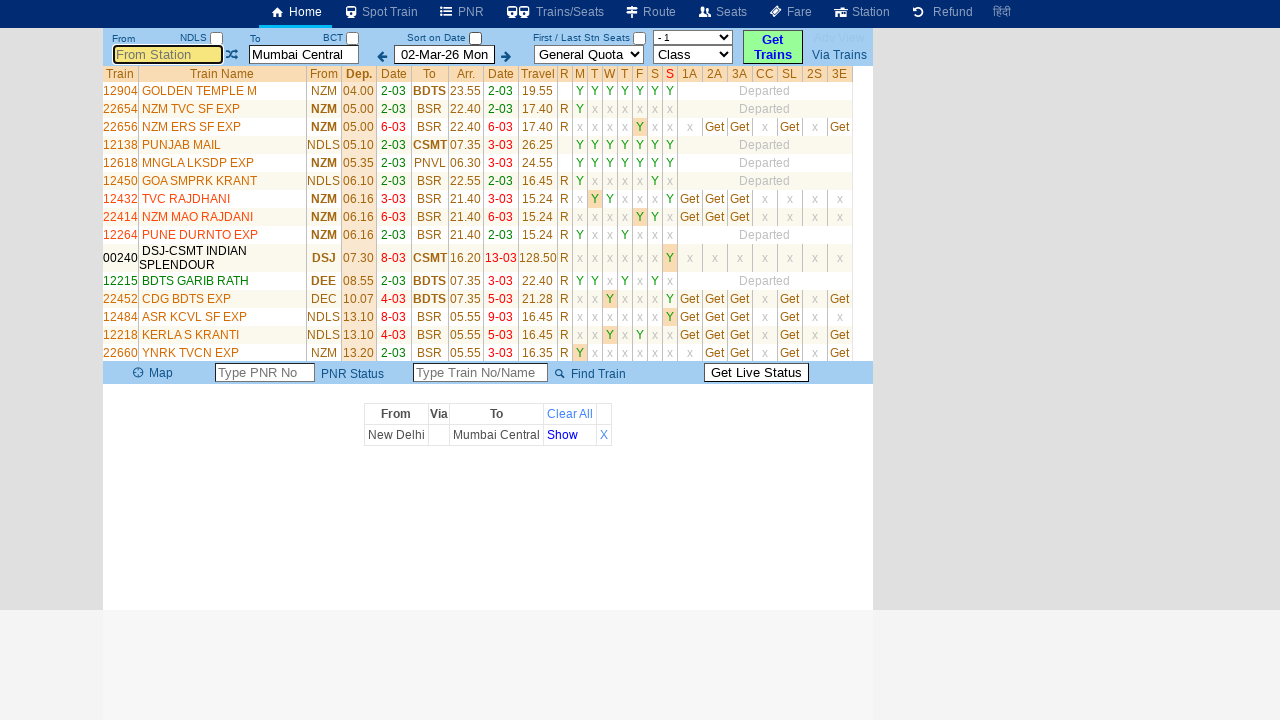

Entered source station 'MAS' (Chennai) on #txtStationFrom
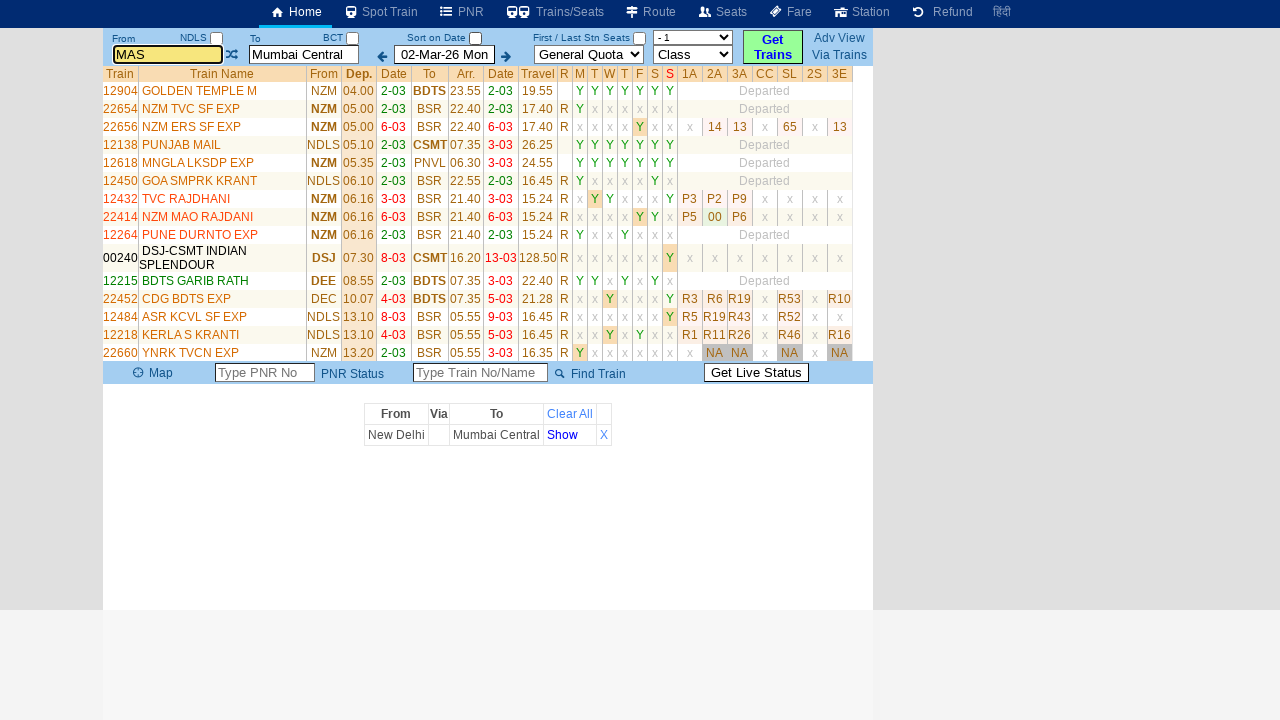

Pressed Tab to move to destination station field
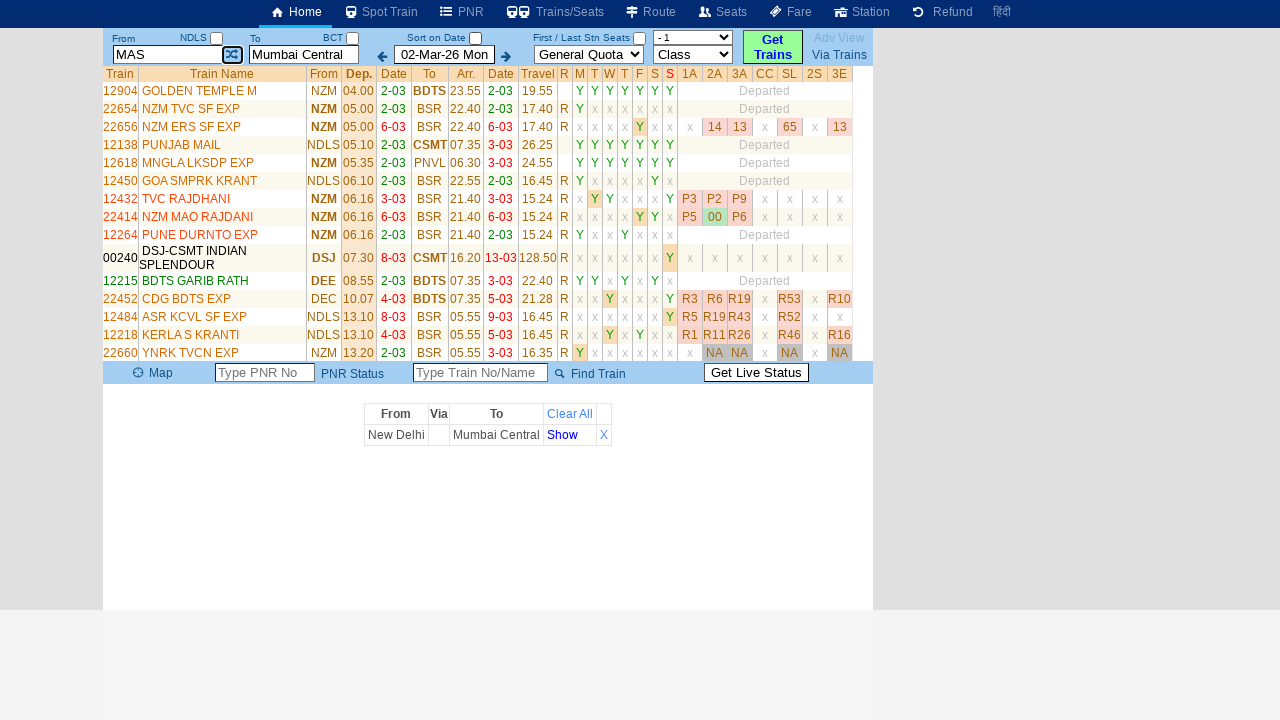

Cleared destination station field on #txtStationTo
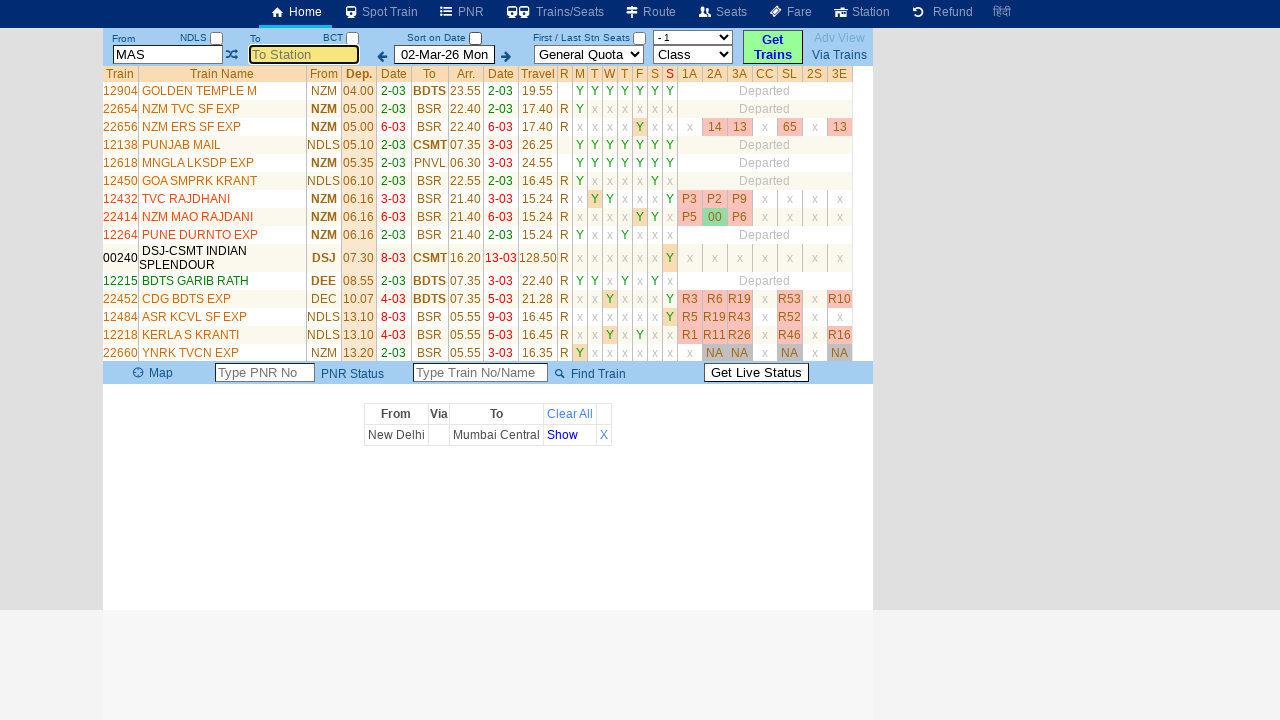

Entered destination station 'SBC' (Bangalore) on #txtStationTo
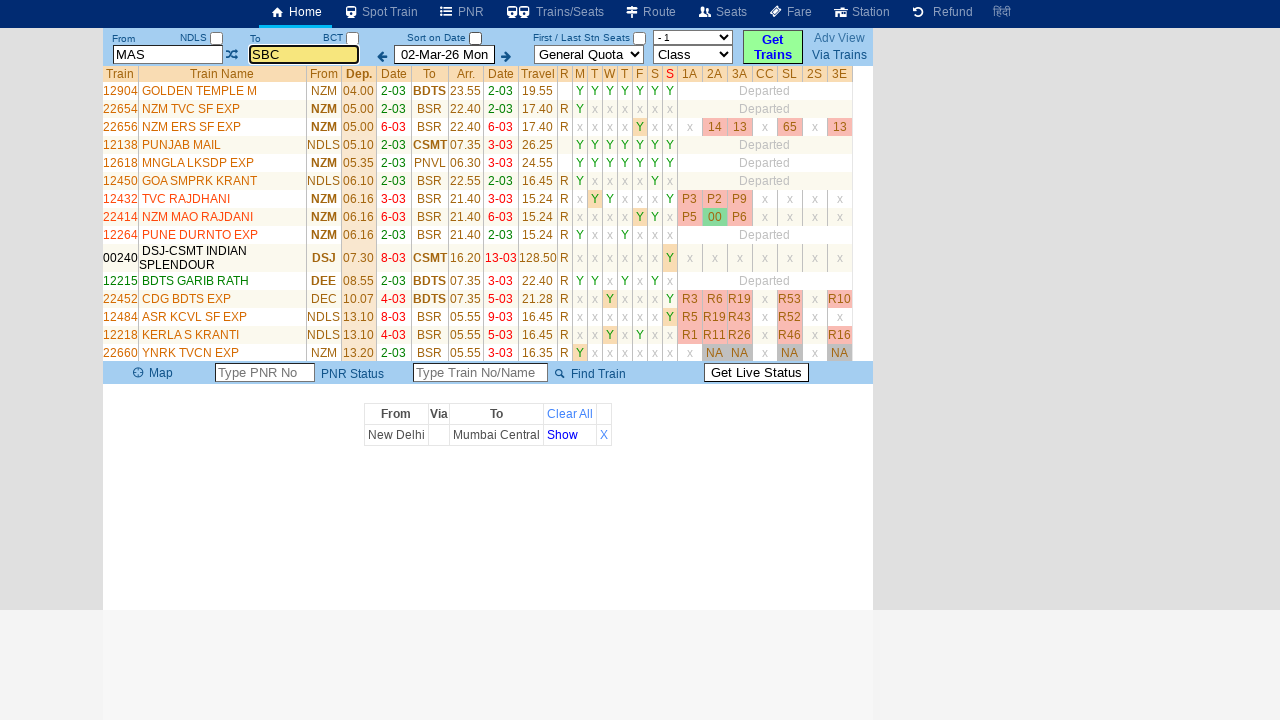

Pressed Tab to confirm destination station
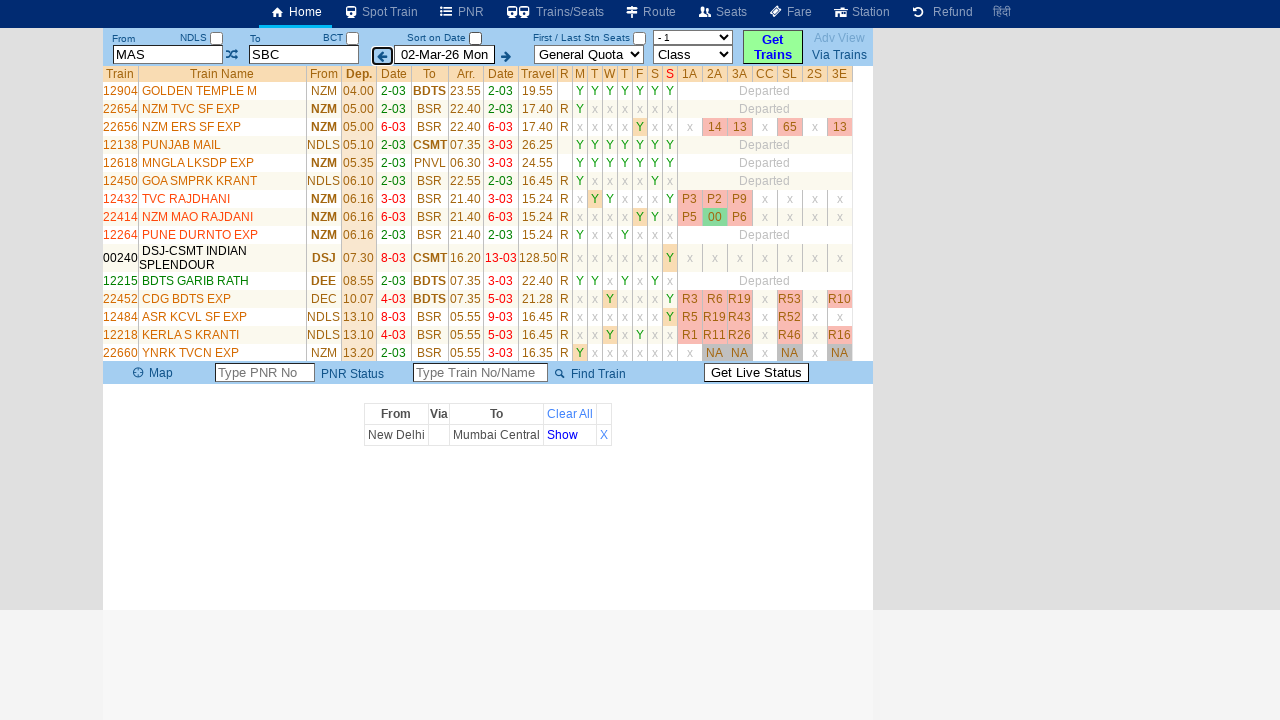

Pressed Enter to submit train search
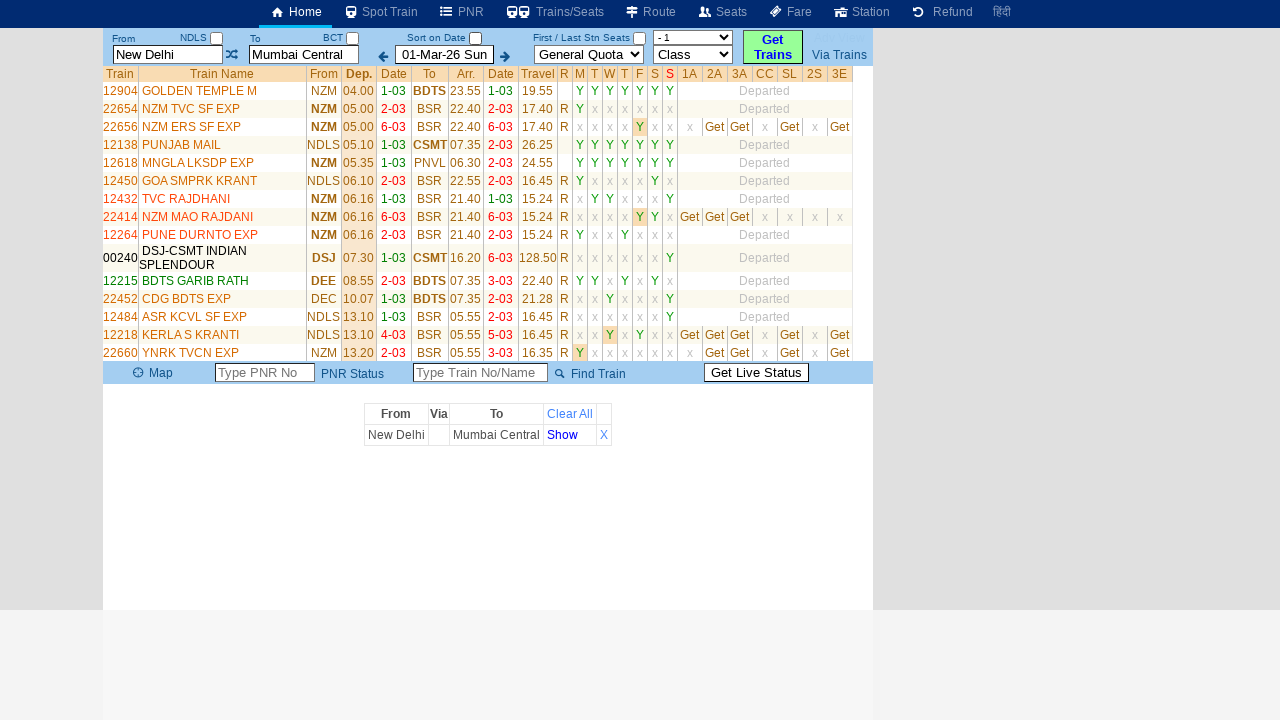

Train results loaded and displayed
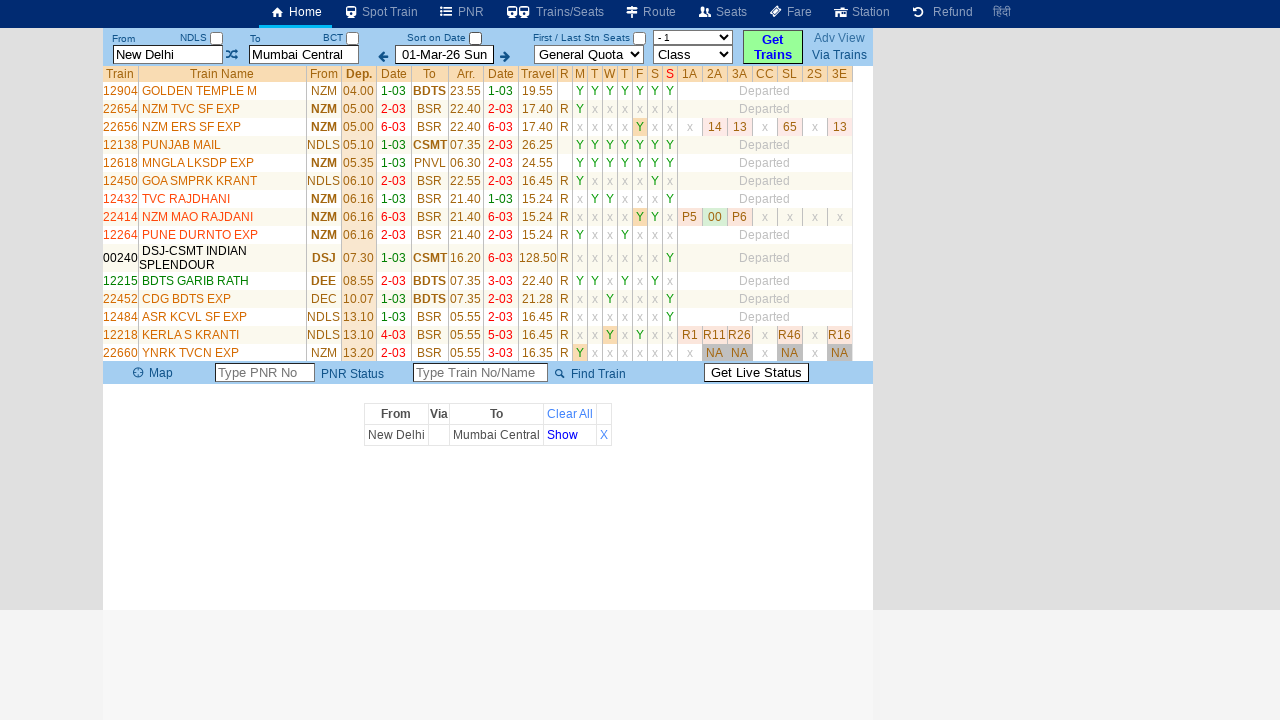

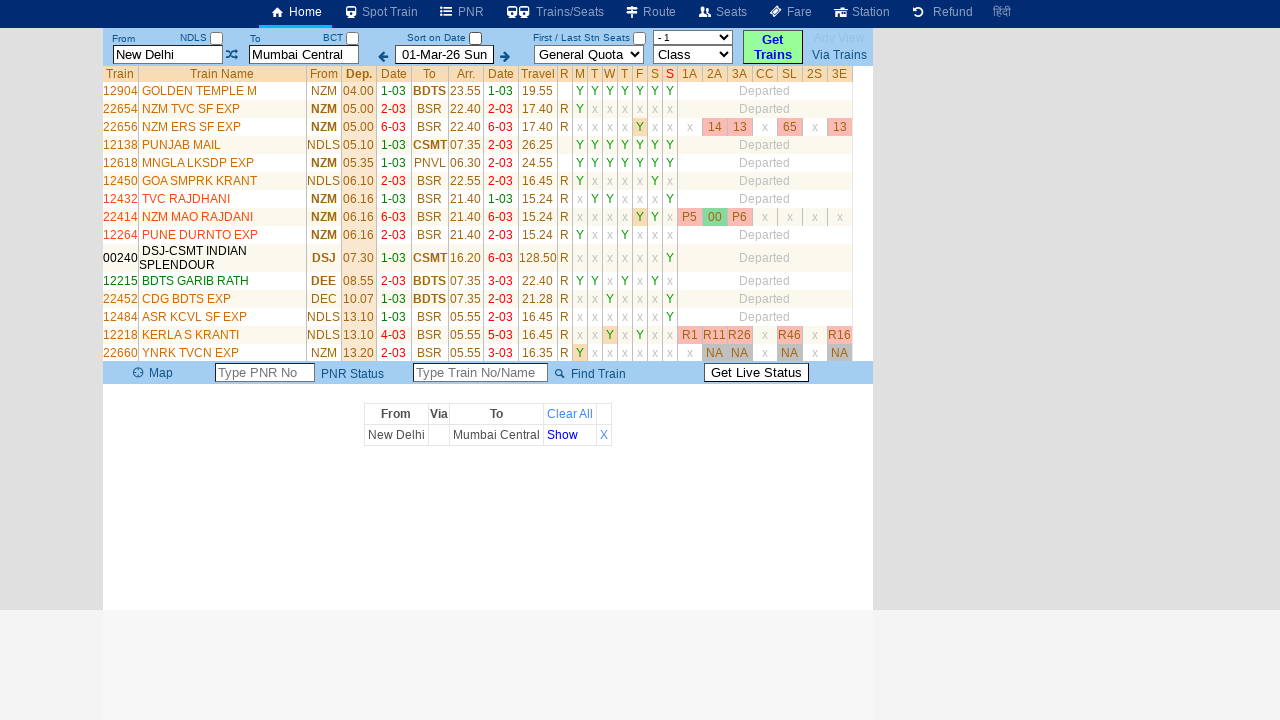